Tests a verification flow by clicking a verify button and asserting that a success message is displayed on the page.

Starting URL: http://suninjuly.github.io/wait1.html

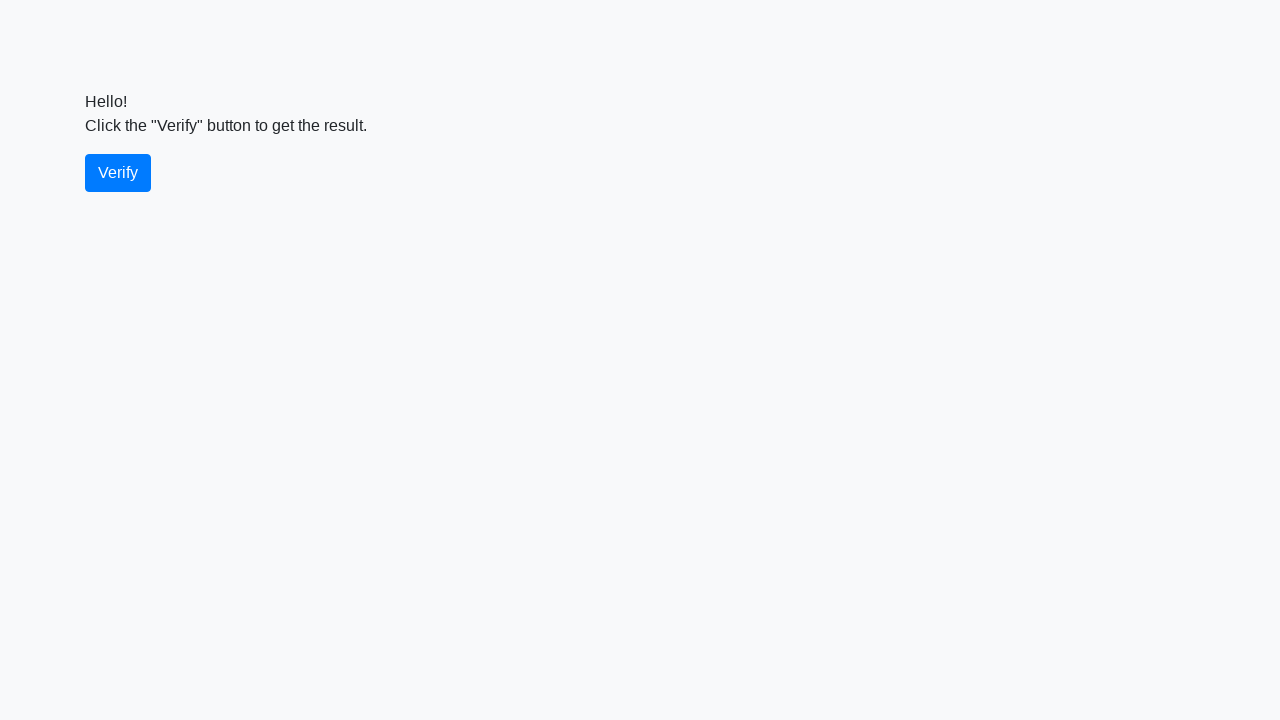

Clicked the verify button at (118, 173) on #verify
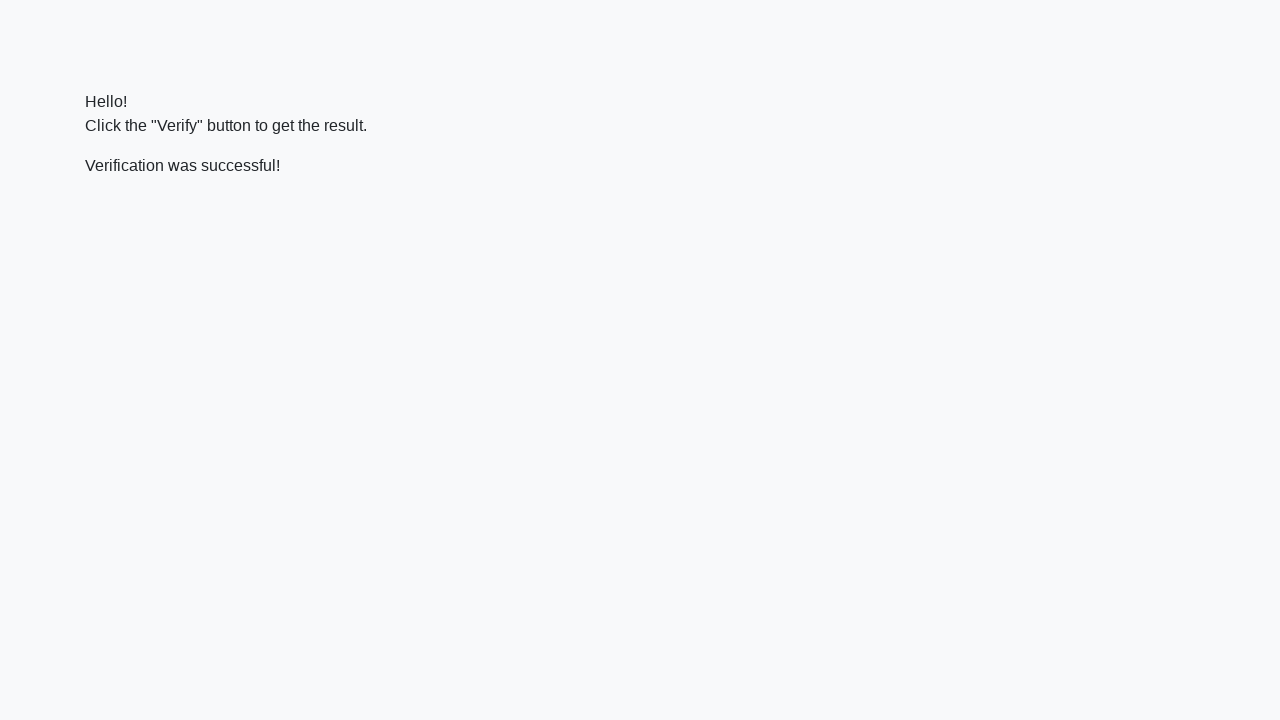

Success message element is visible
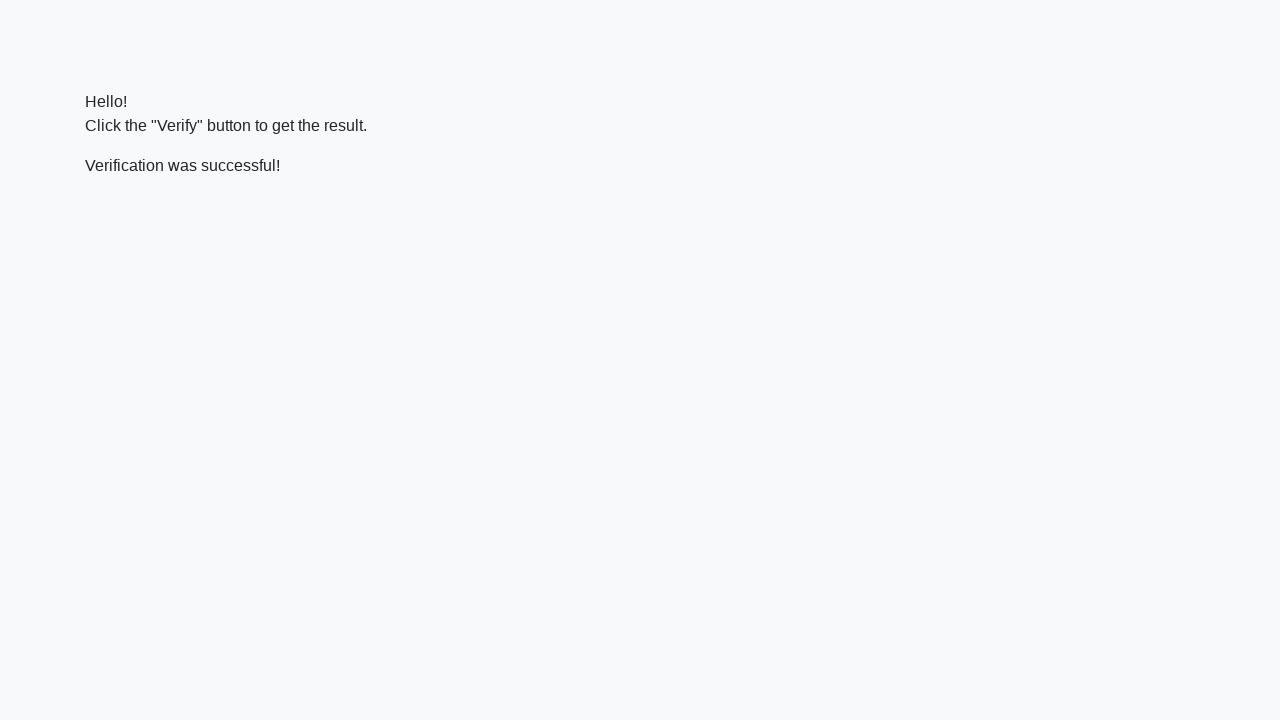

Verified that success message contains 'successful'
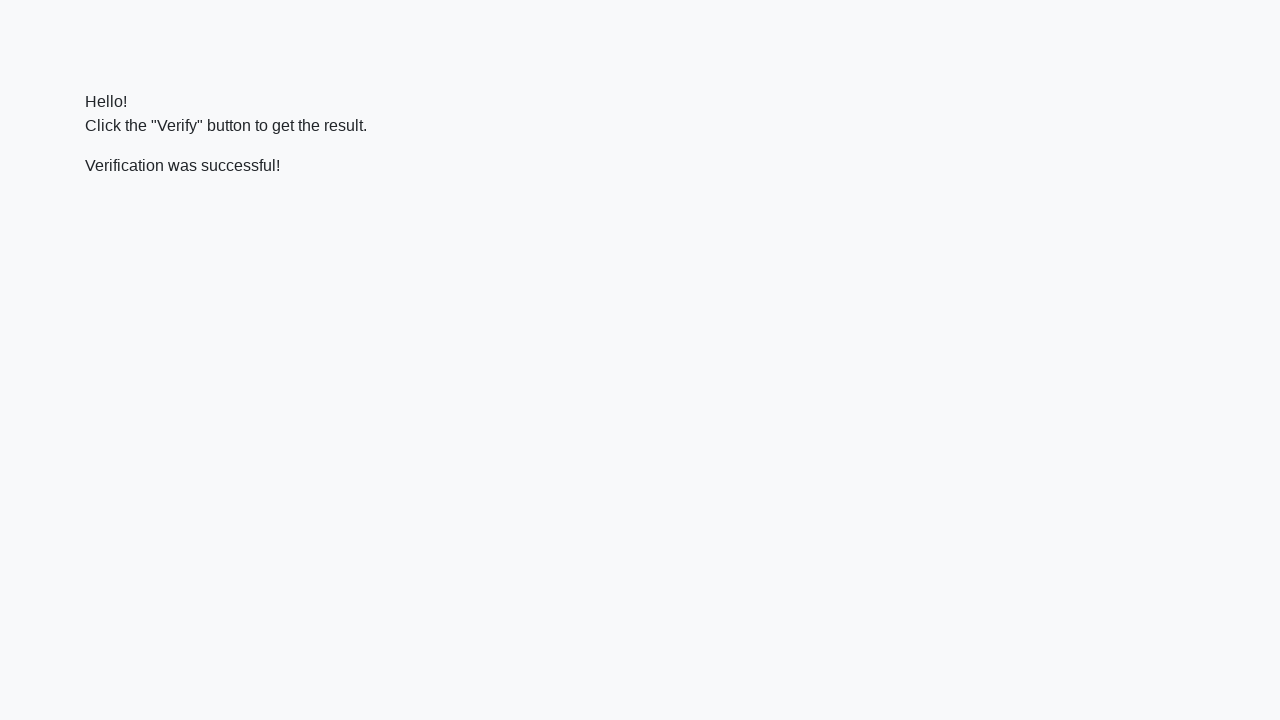

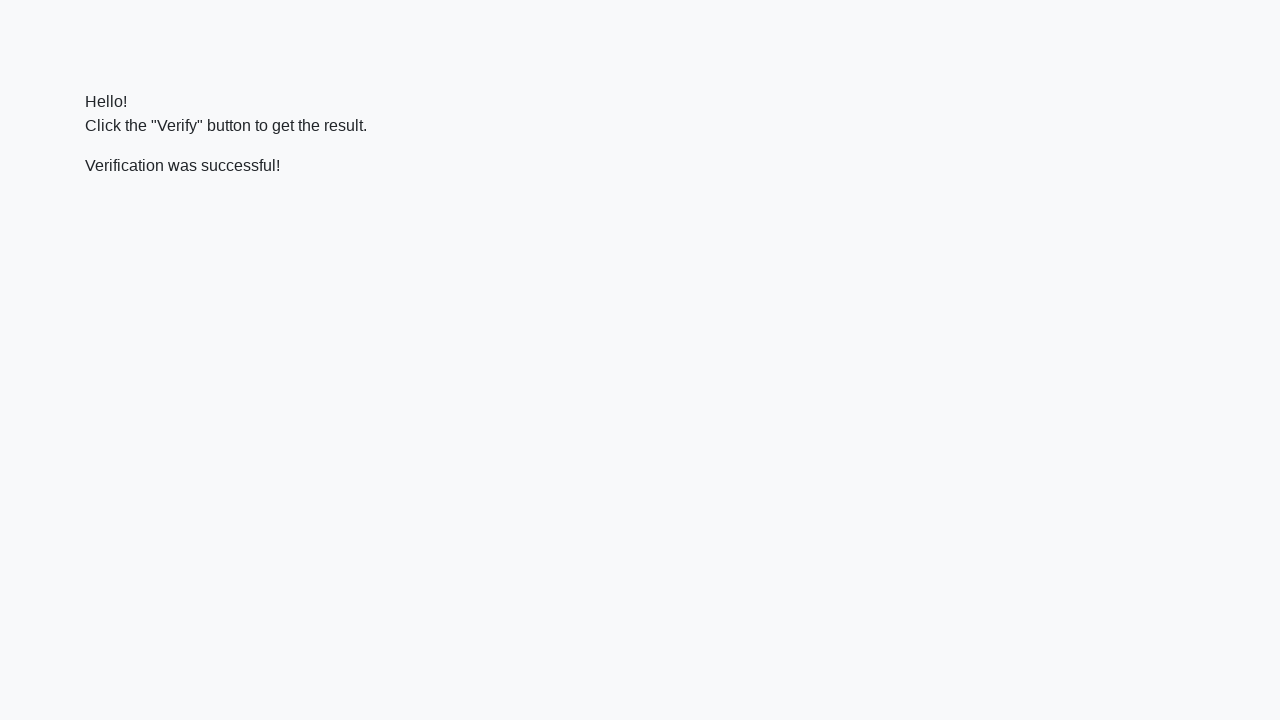